Tests scrolling functionality by scrolling to the "Gift Certificates" link element at the bottom of the page on an OpenCart demo site.

Starting URL: https://naveenautomationlabs.com/opencart/

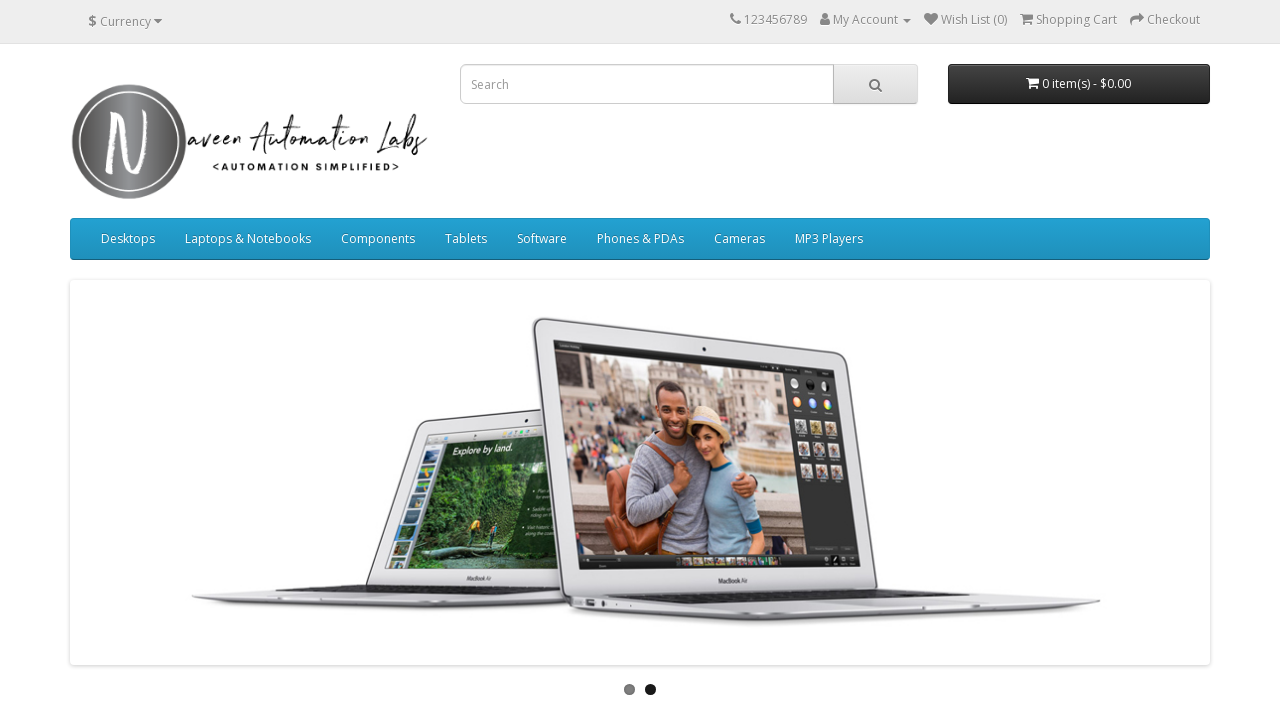

Located the 'Gift Certificates' link element
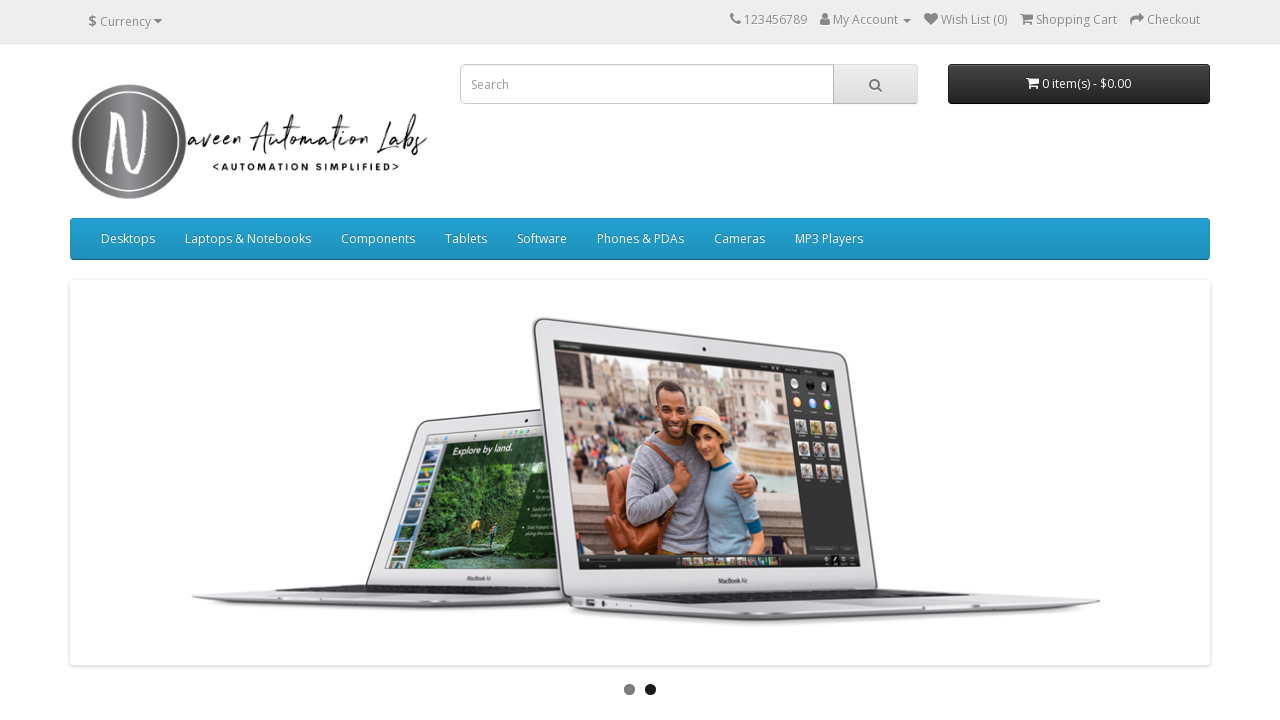

Scrolled to the 'Gift Certificates' link at the bottom of the page
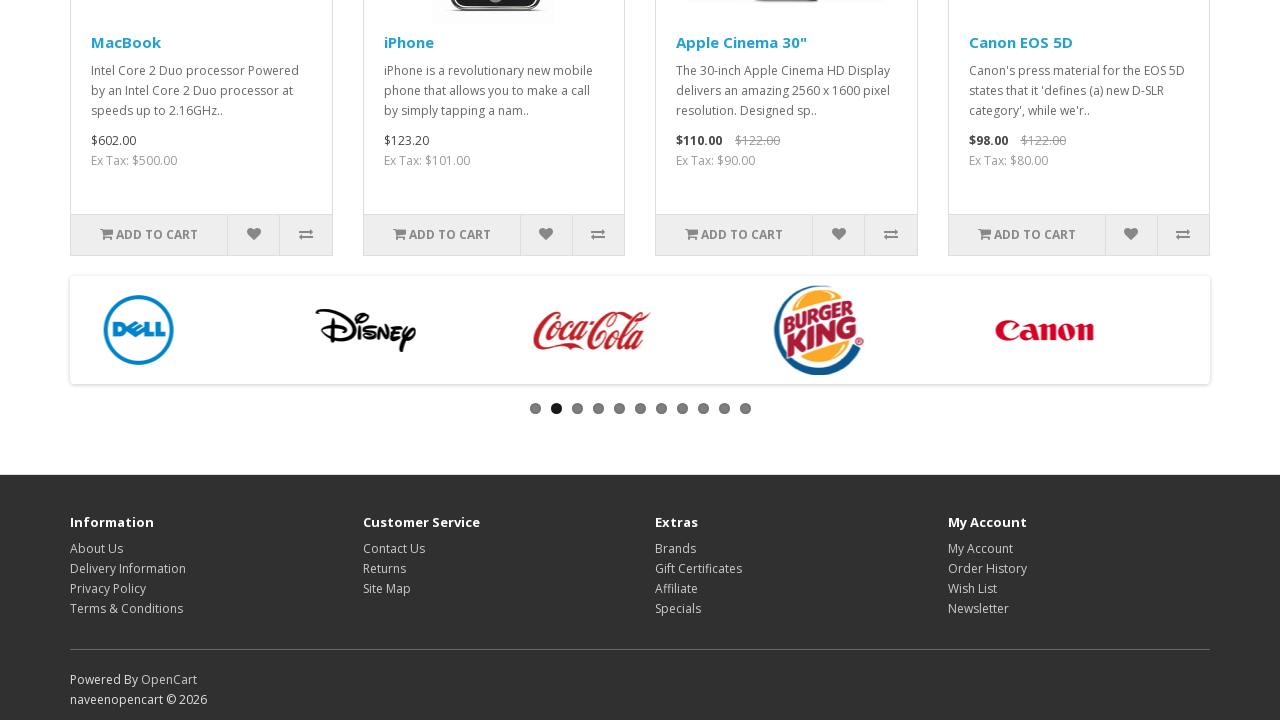

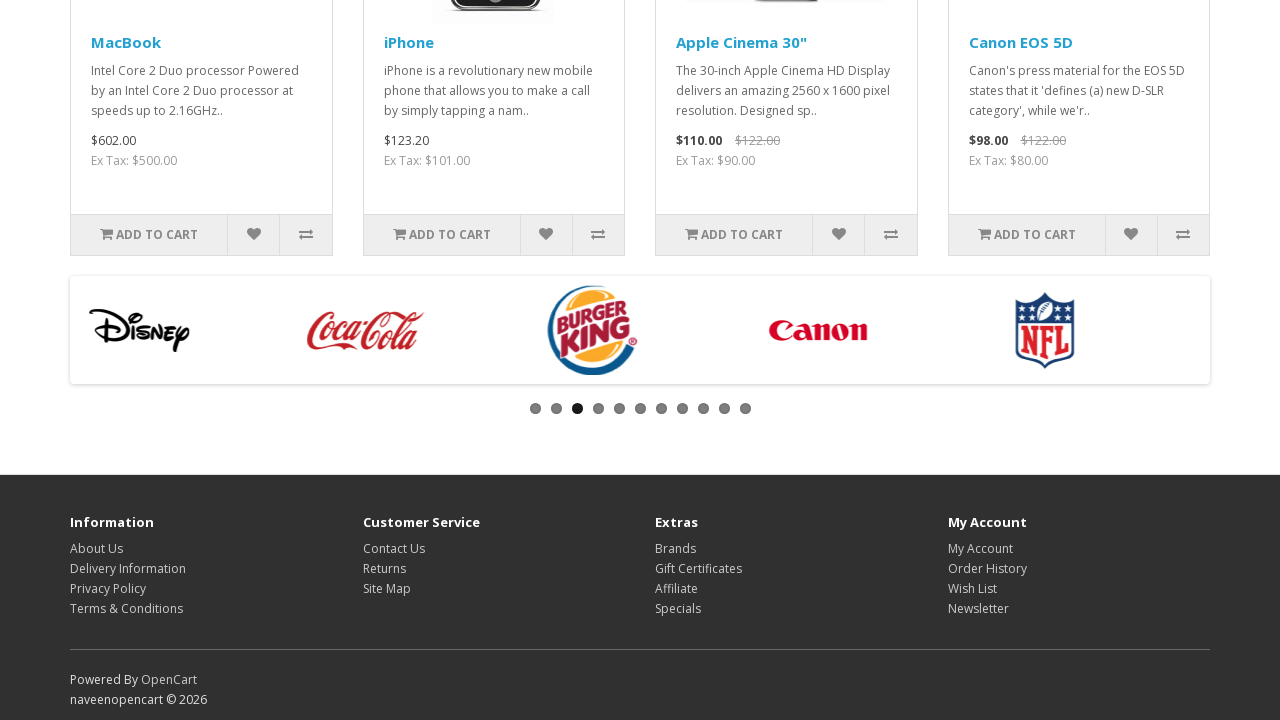